Tests right-click context menu functionality by right-clicking on an element to open a context menu, then interacting with the menu options

Starting URL: http://swisnl.github.io/jQuery-contextMenu/demo.html

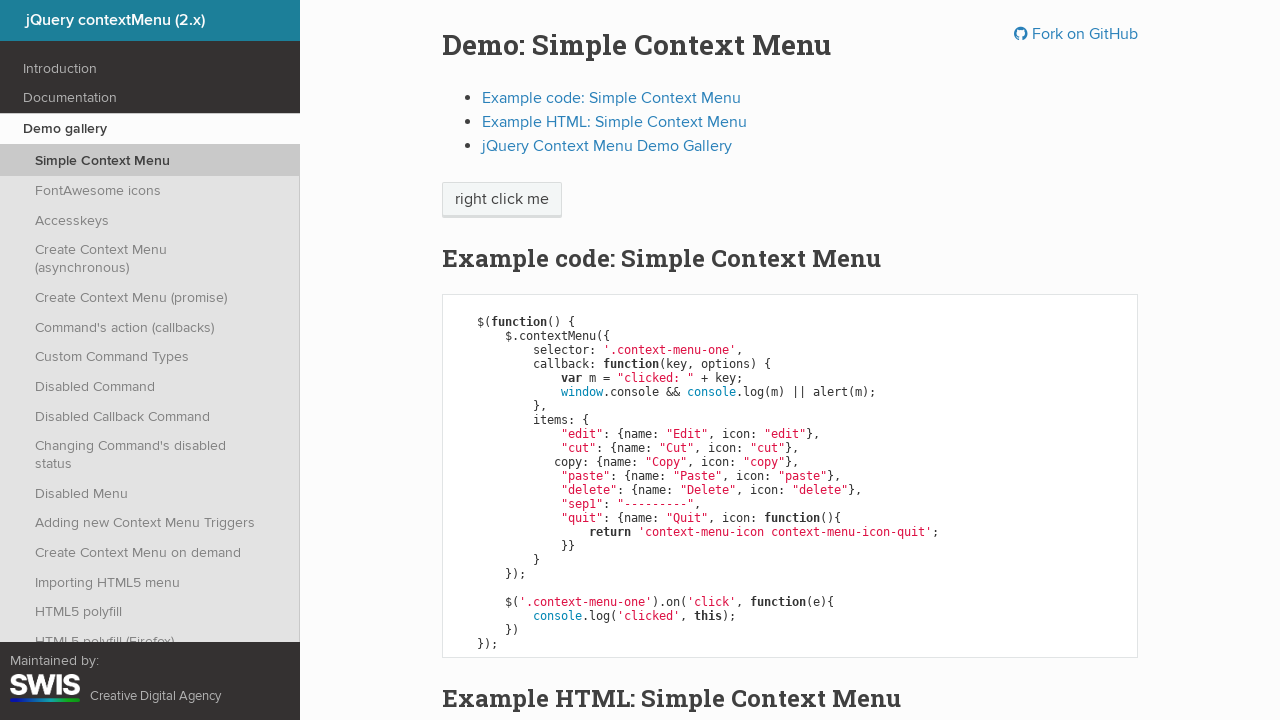

Right-click target element became visible
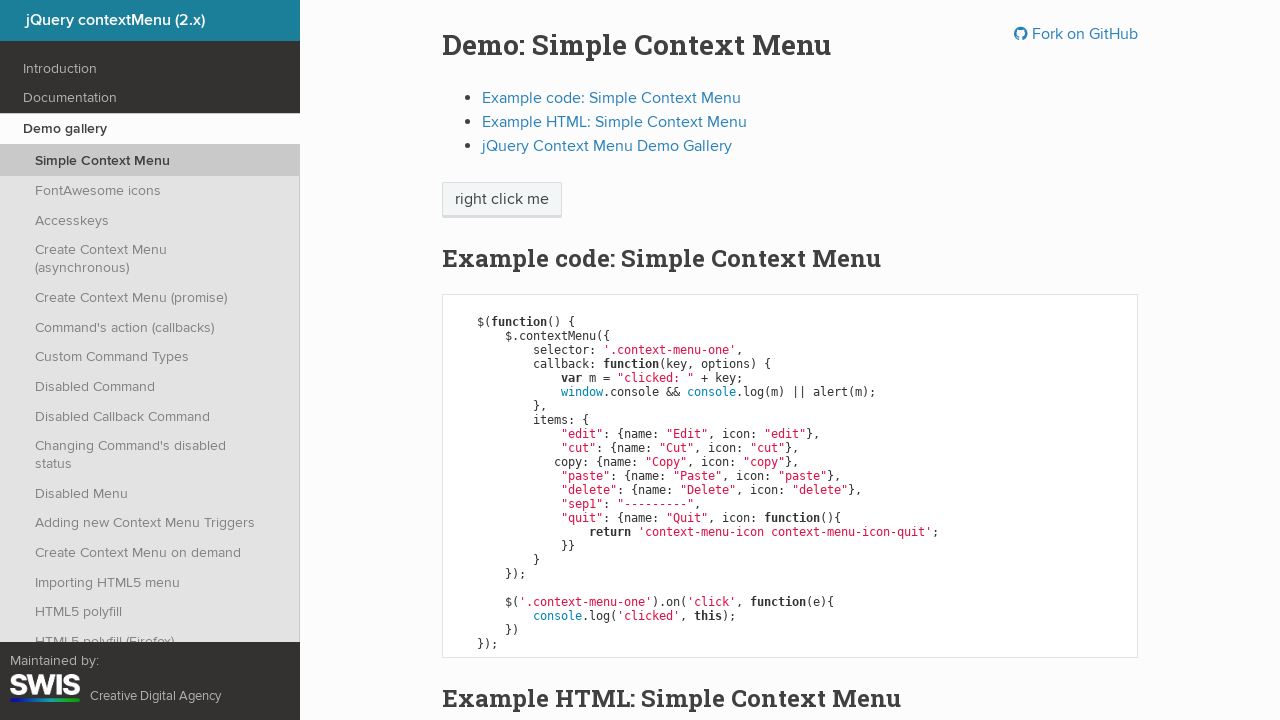

Right-clicked on the target element to open context menu at (502, 200) on span.context-menu-one
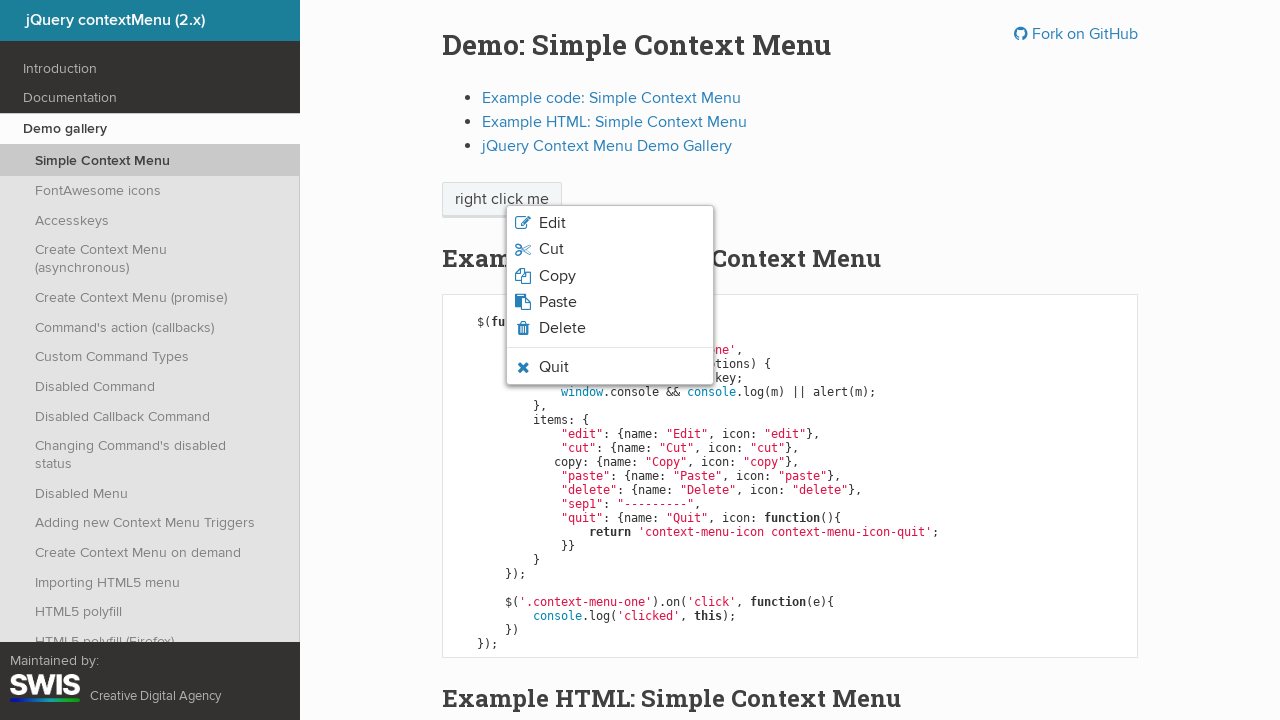

Context menu appeared
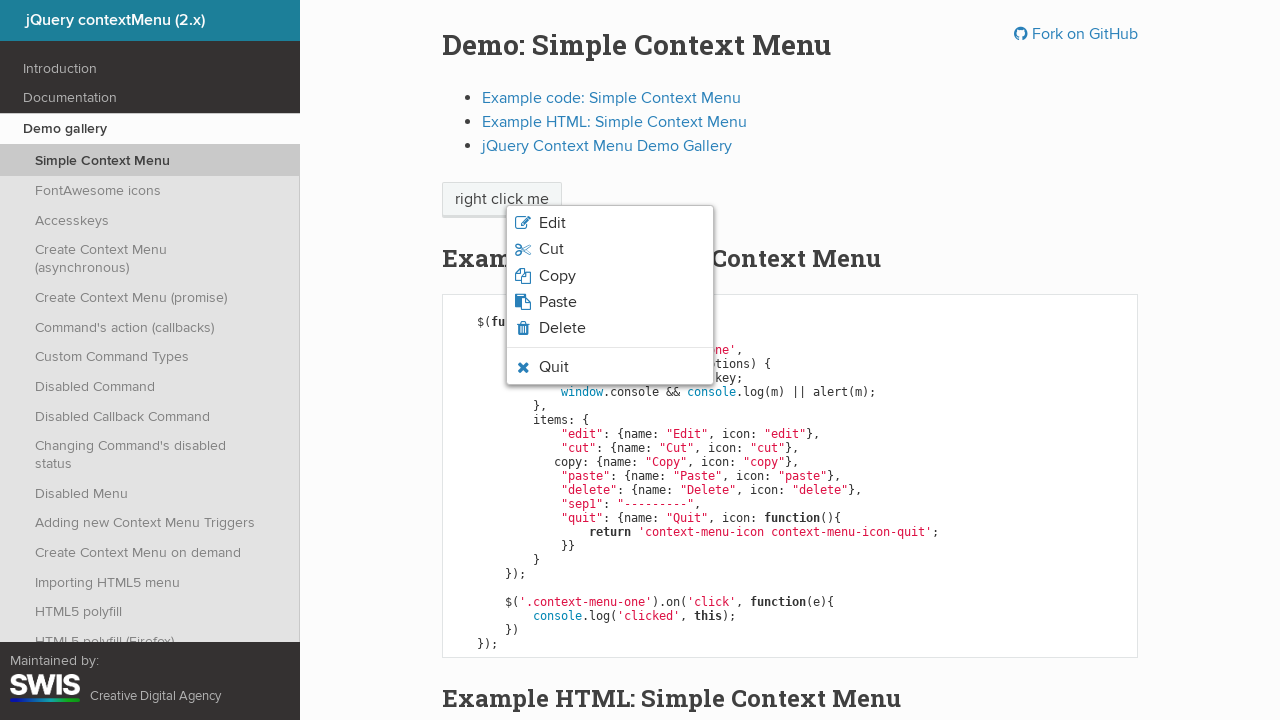

Clicked on 'Quit' option (7th item) in context menu at (610, 367) on ul.context-menu-list li:nth-child(7)
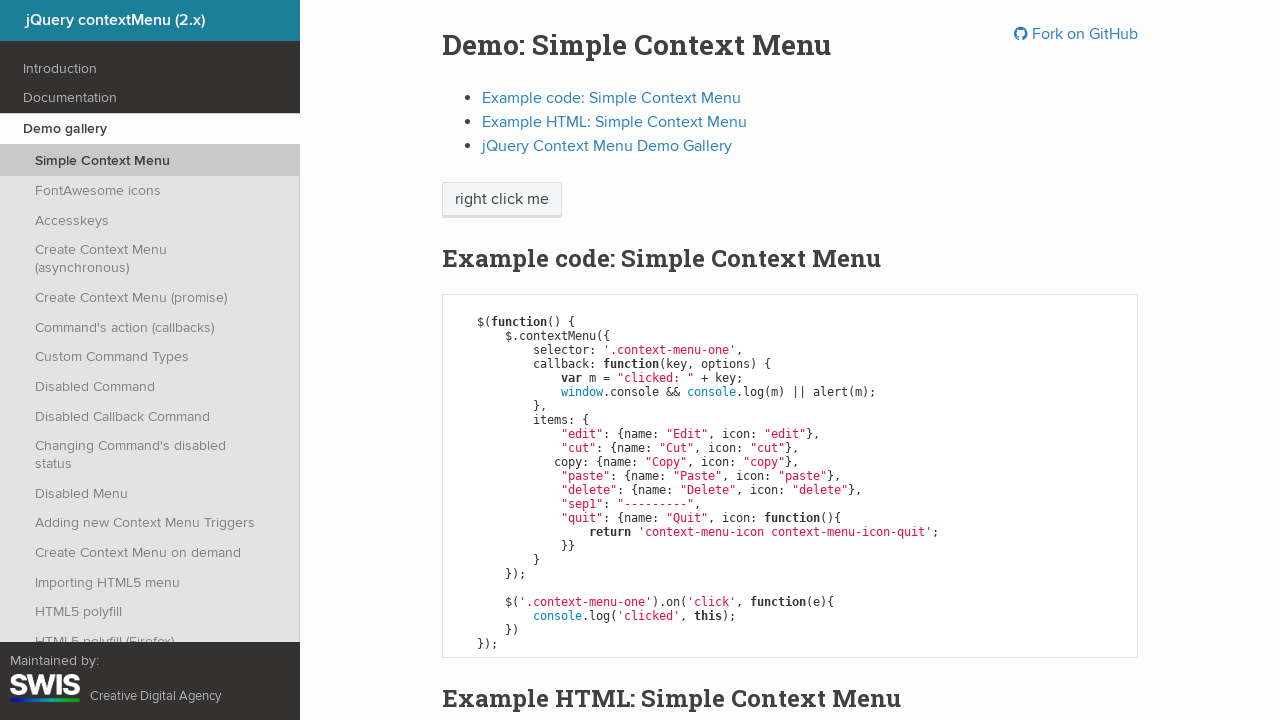

Set up dialog handler to accept alerts
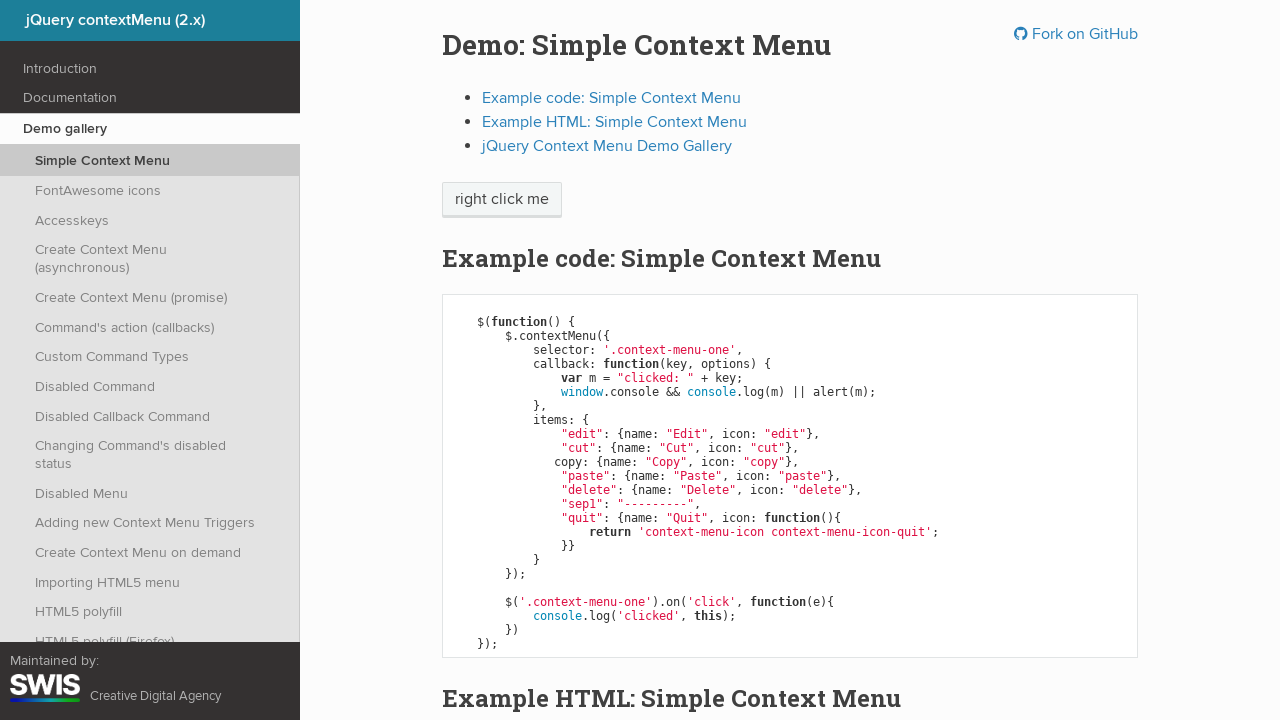

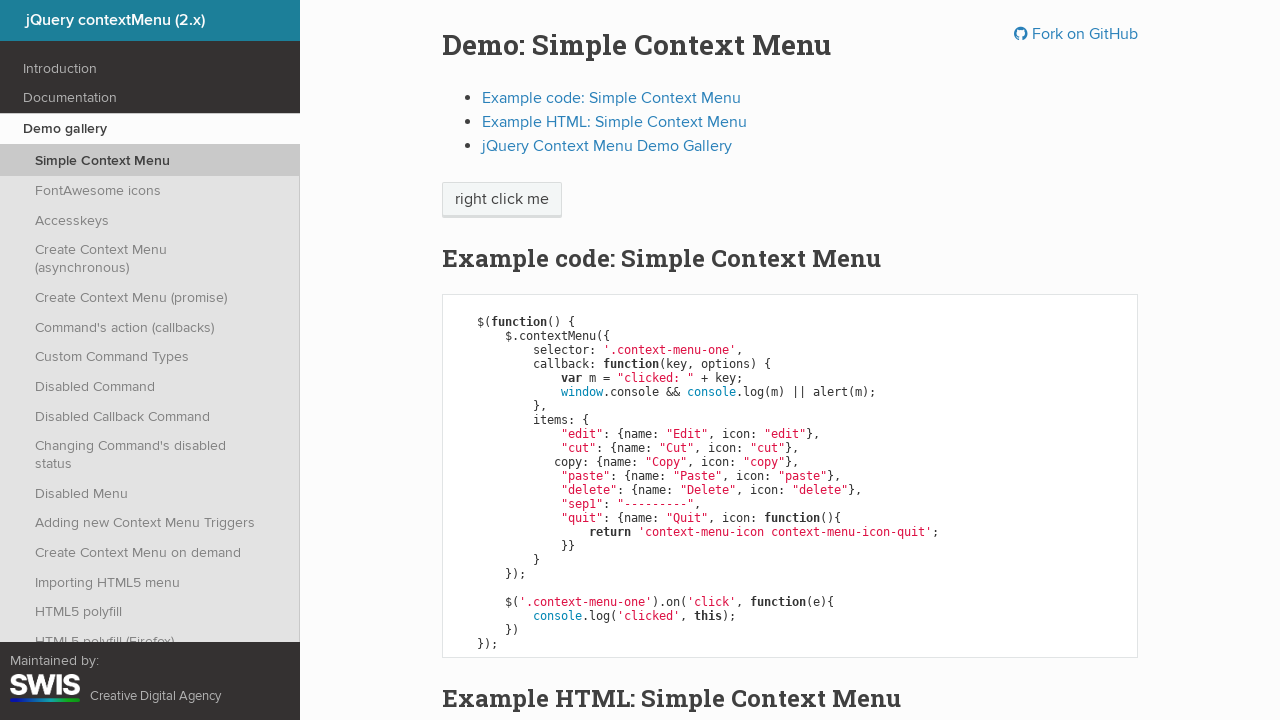